Tests the ability to delete todo items from a TodoMVC application by creating three todos and then deleting one, verifying it no longer appears in the list.

Starting URL: https://demo.playwright.dev/todomvc

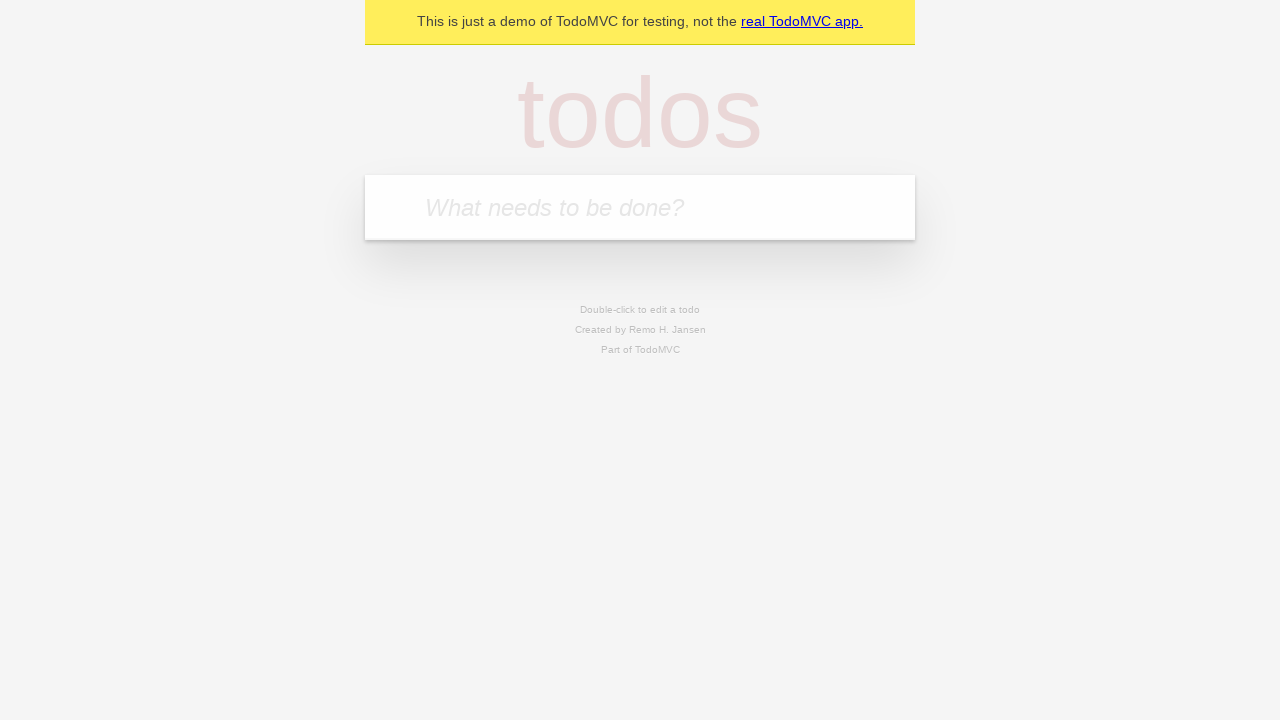

Filled new todo input with 'Test Automation Assignment' on .new-todo
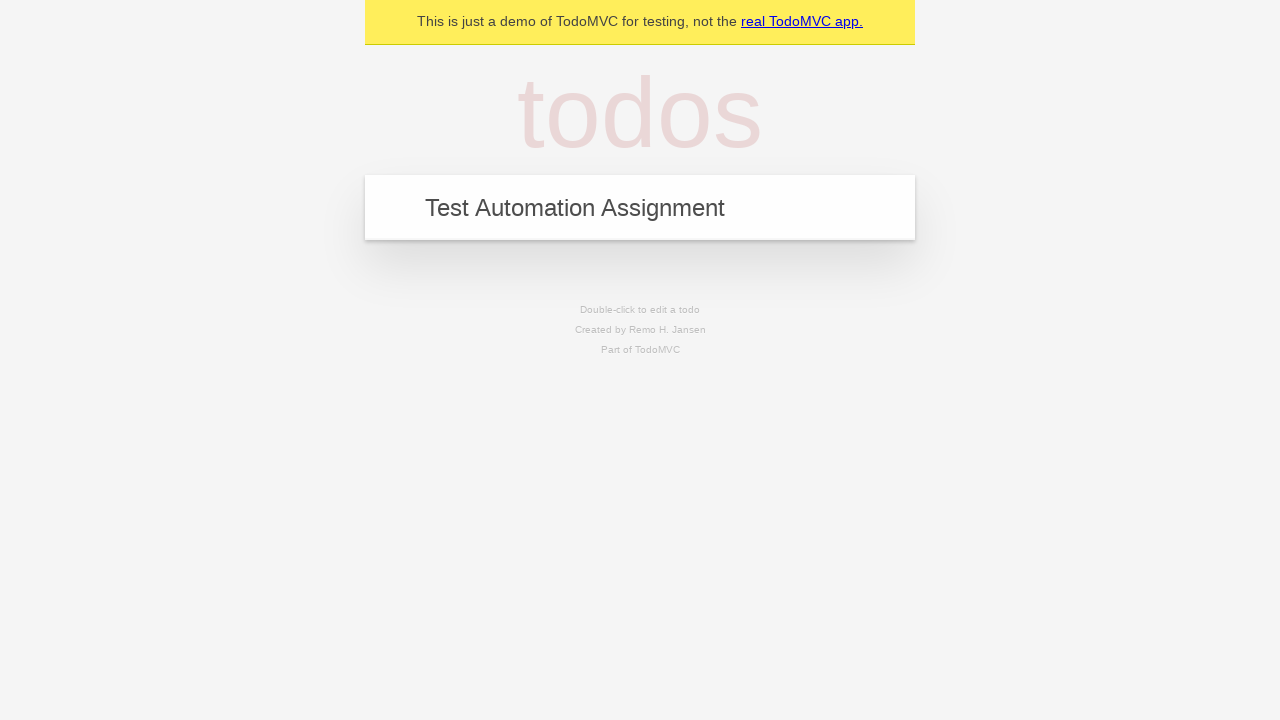

Pressed Enter to create todo 'Test Automation Assignment' on .new-todo
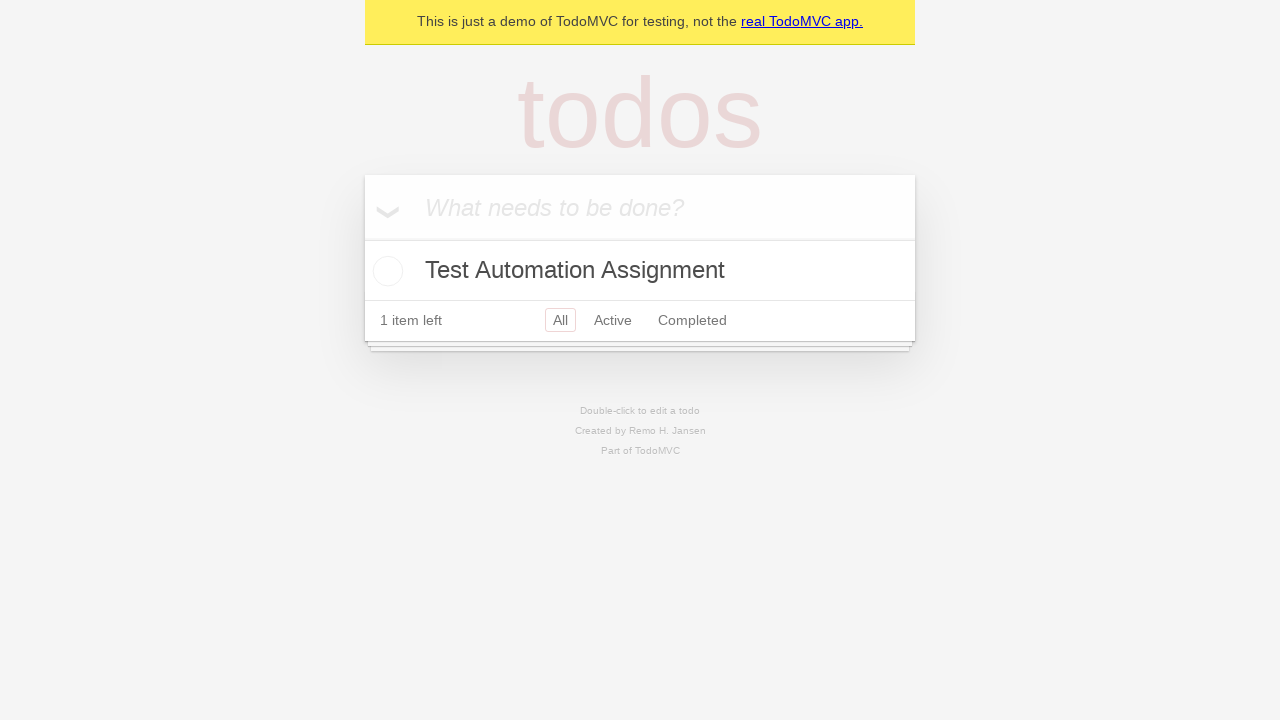

Filled new todo input with 'Manual Test Assignment A' on .new-todo
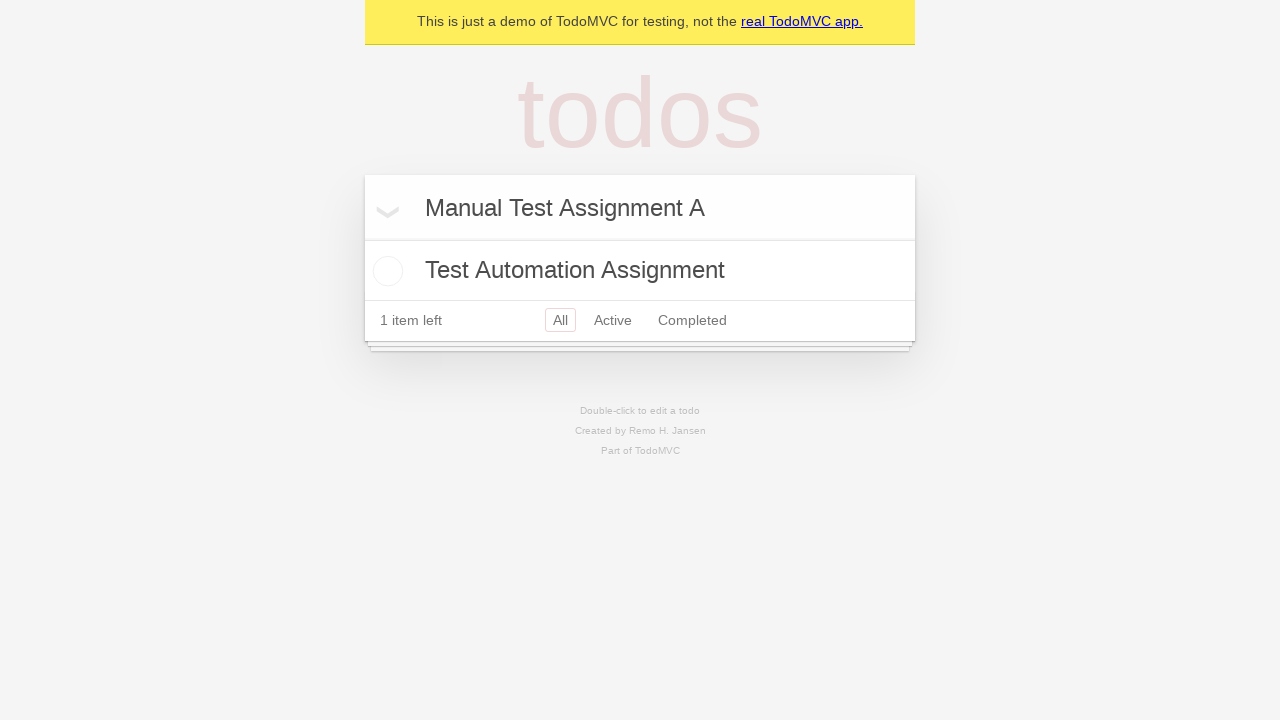

Pressed Enter to create todo 'Manual Test Assignment A' on .new-todo
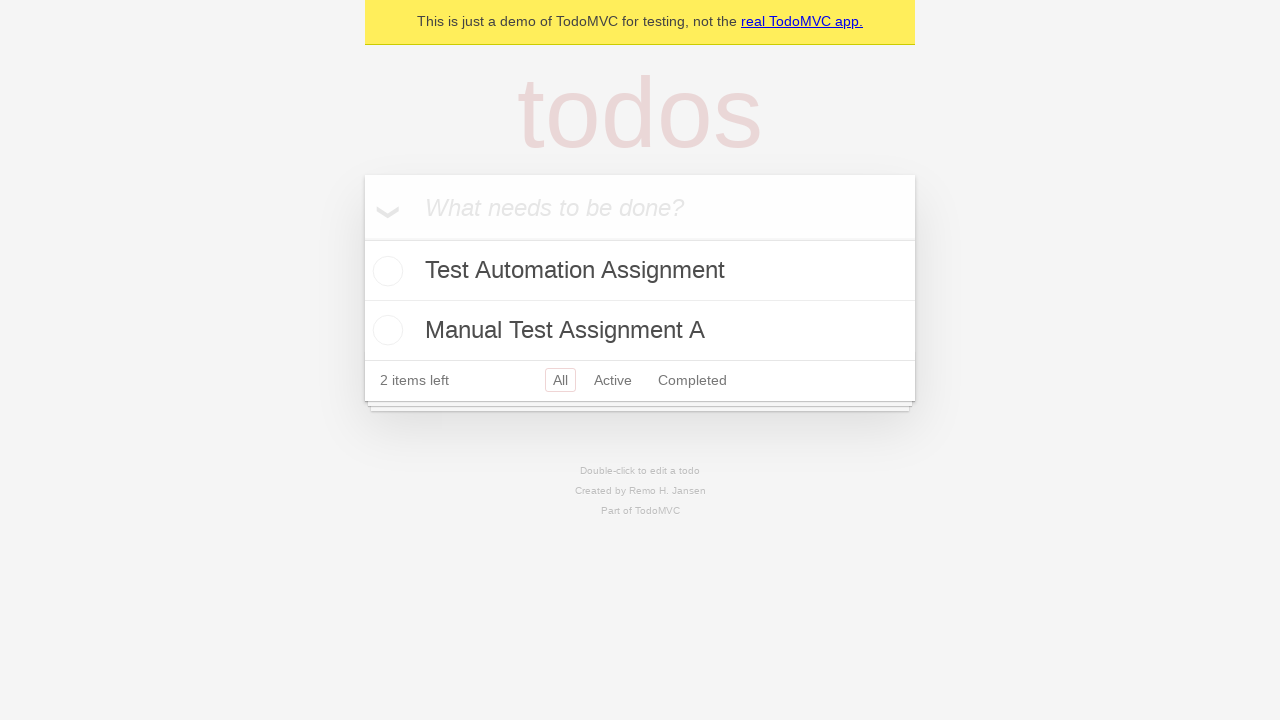

Filled new todo input with 'Manual Test Assignment B' on .new-todo
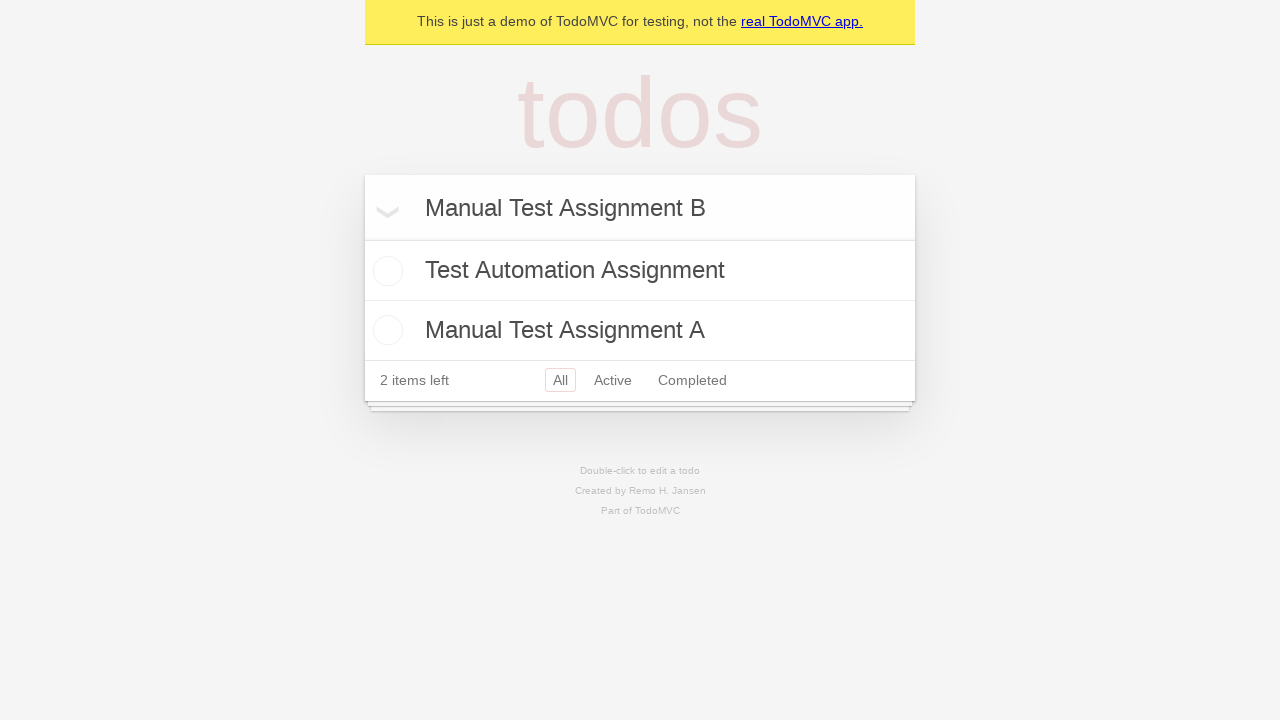

Pressed Enter to create todo 'Manual Test Assignment B' on .new-todo
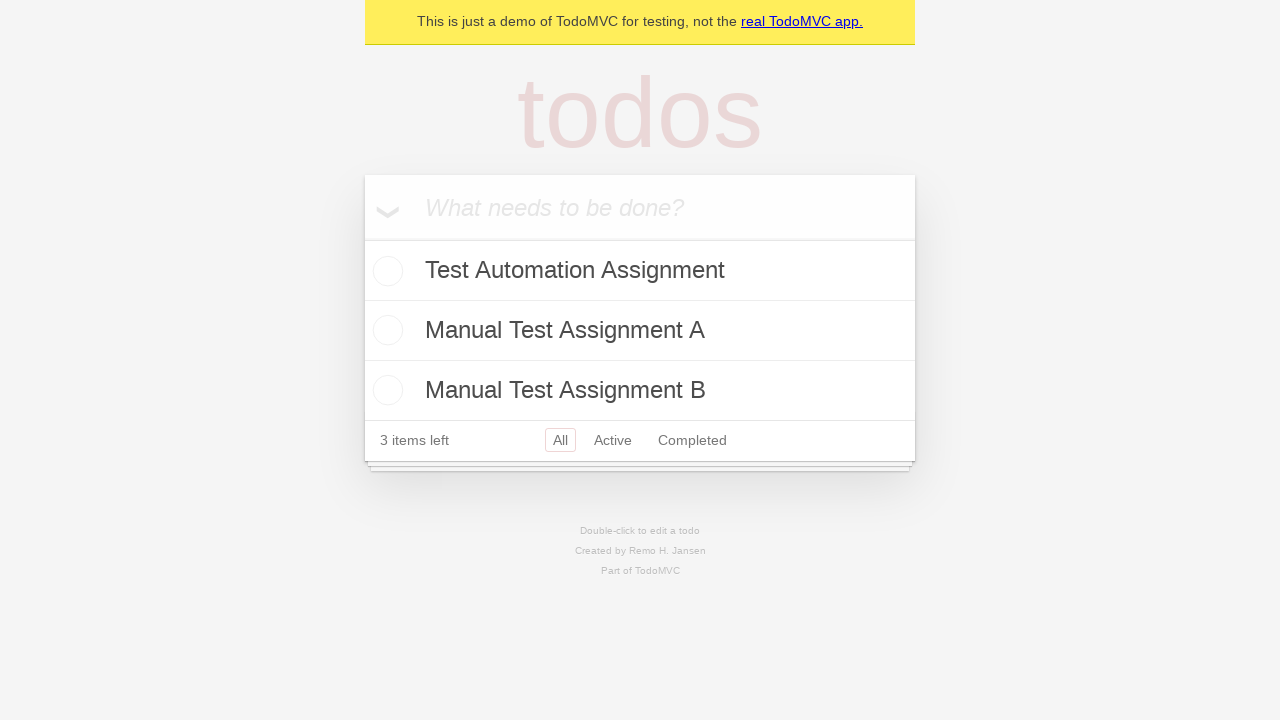

Located all todo items in the list
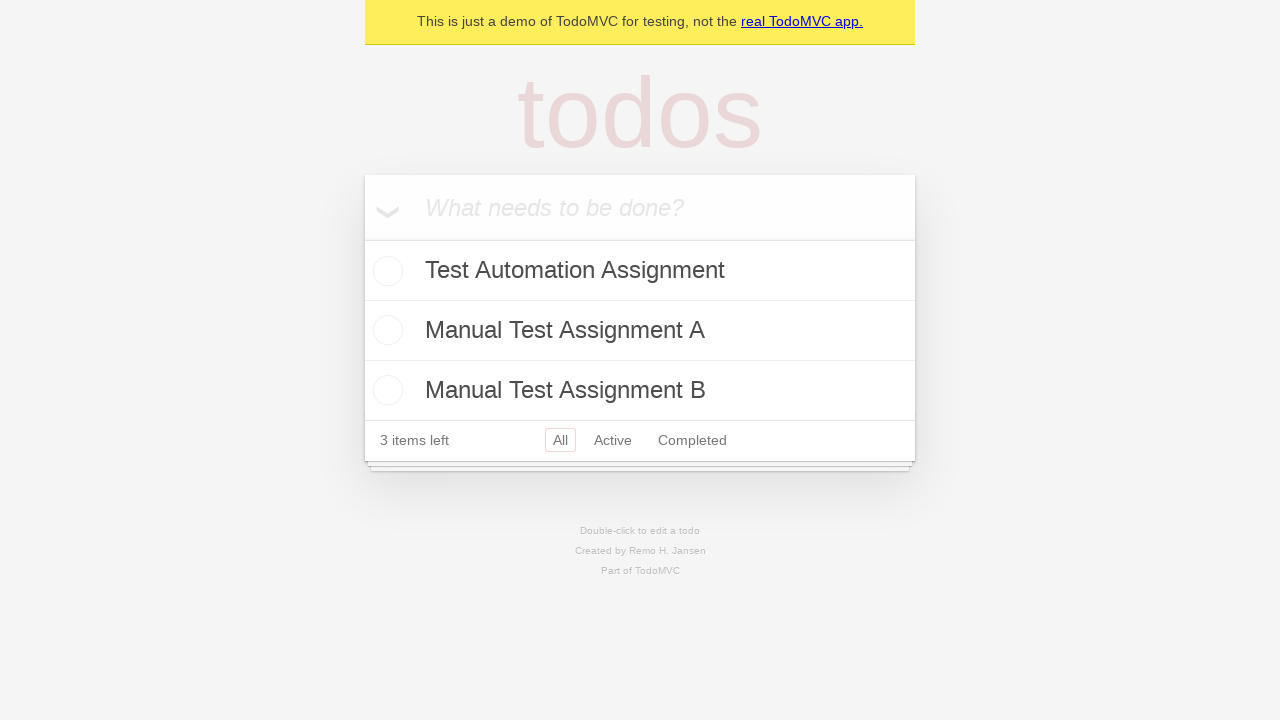

Filtered to find the third todo 'Manual Test Assignment B'
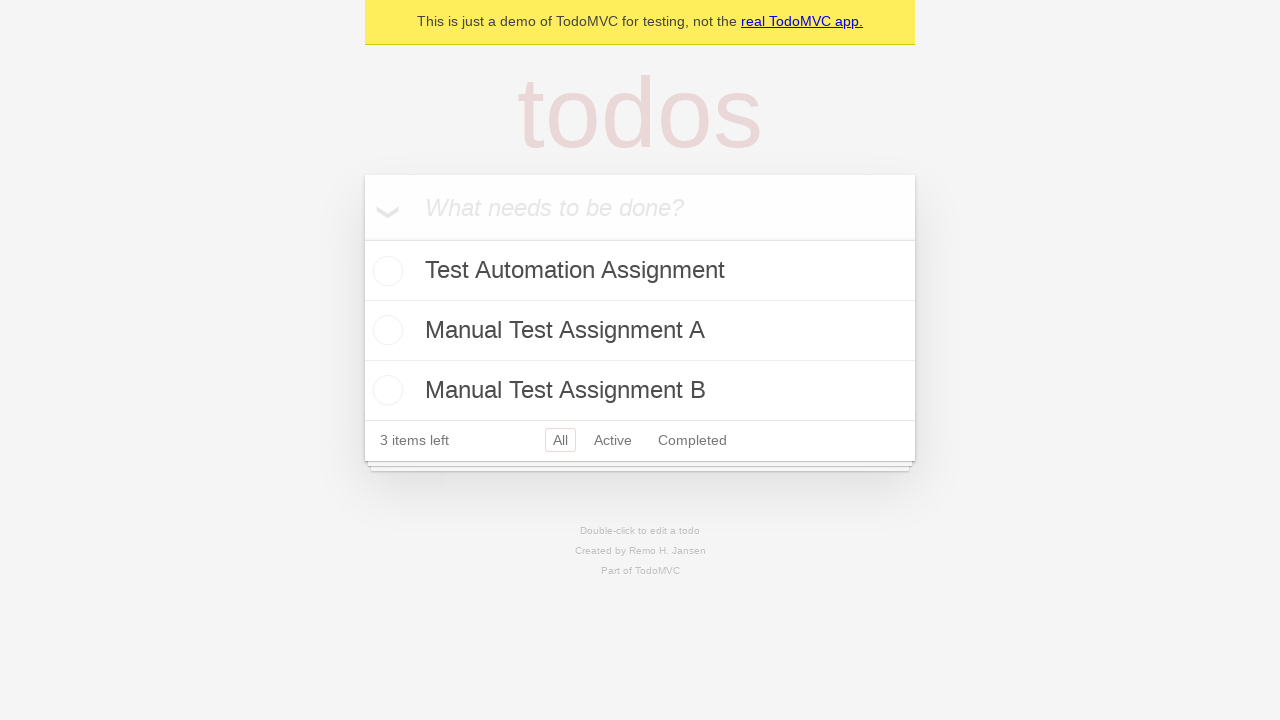

Hovered over the third todo to reveal delete button at (640, 390) on .todo-list li >> internal:has-text="Manual Test Assignment B"i
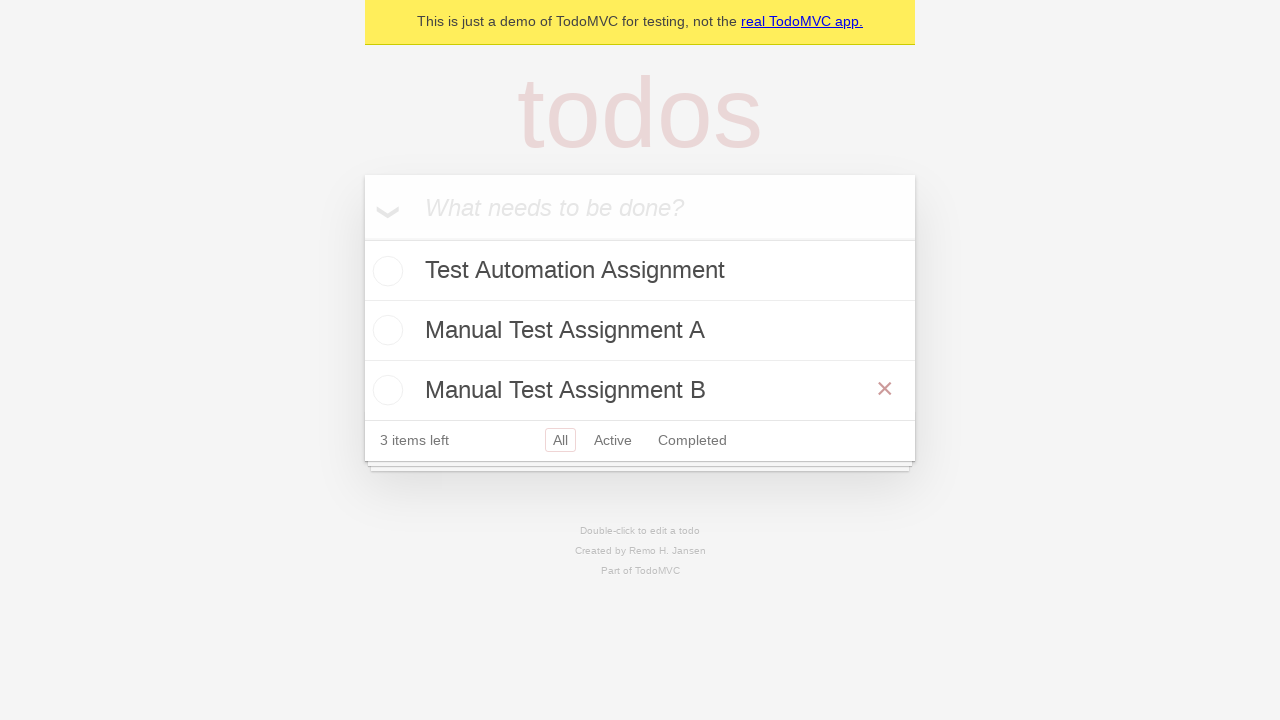

Clicked delete button to remove 'Manual Test Assignment B' at (885, 389) on .todo-list li >> internal:has-text="Manual Test Assignment B"i >> .destroy
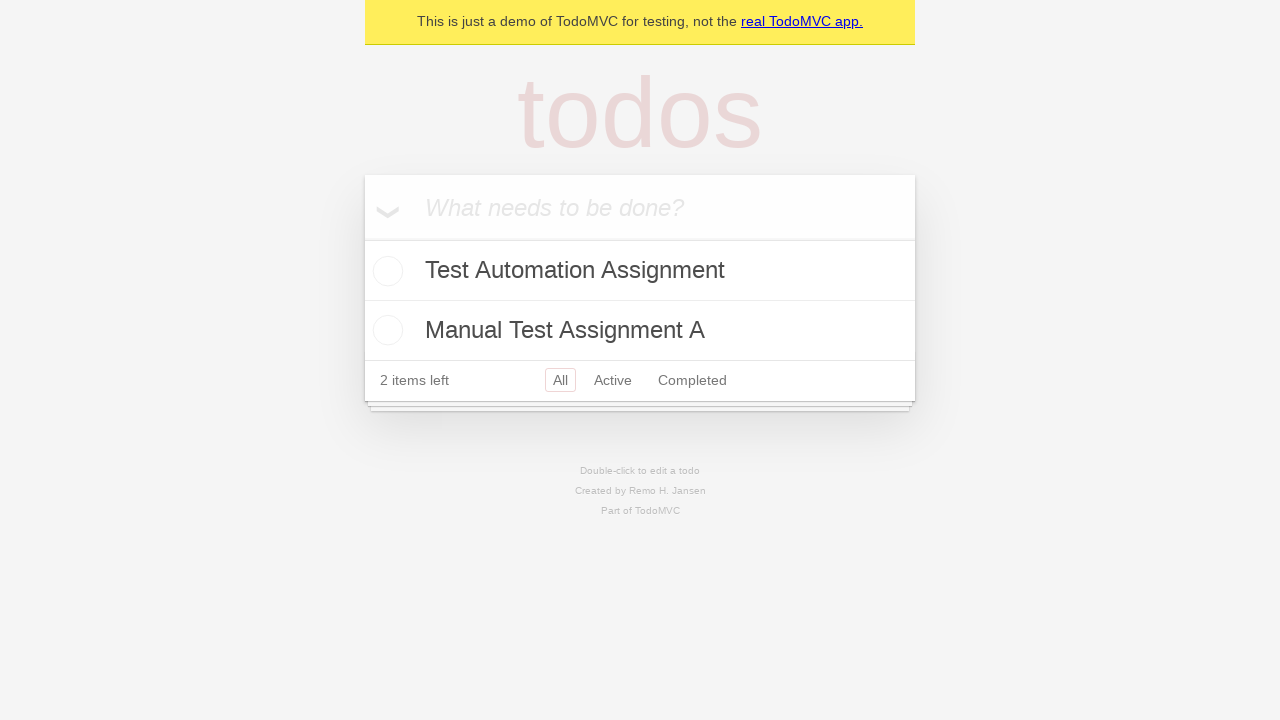

Verified that 'Manual Test Assignment B' is no longer in the todo list
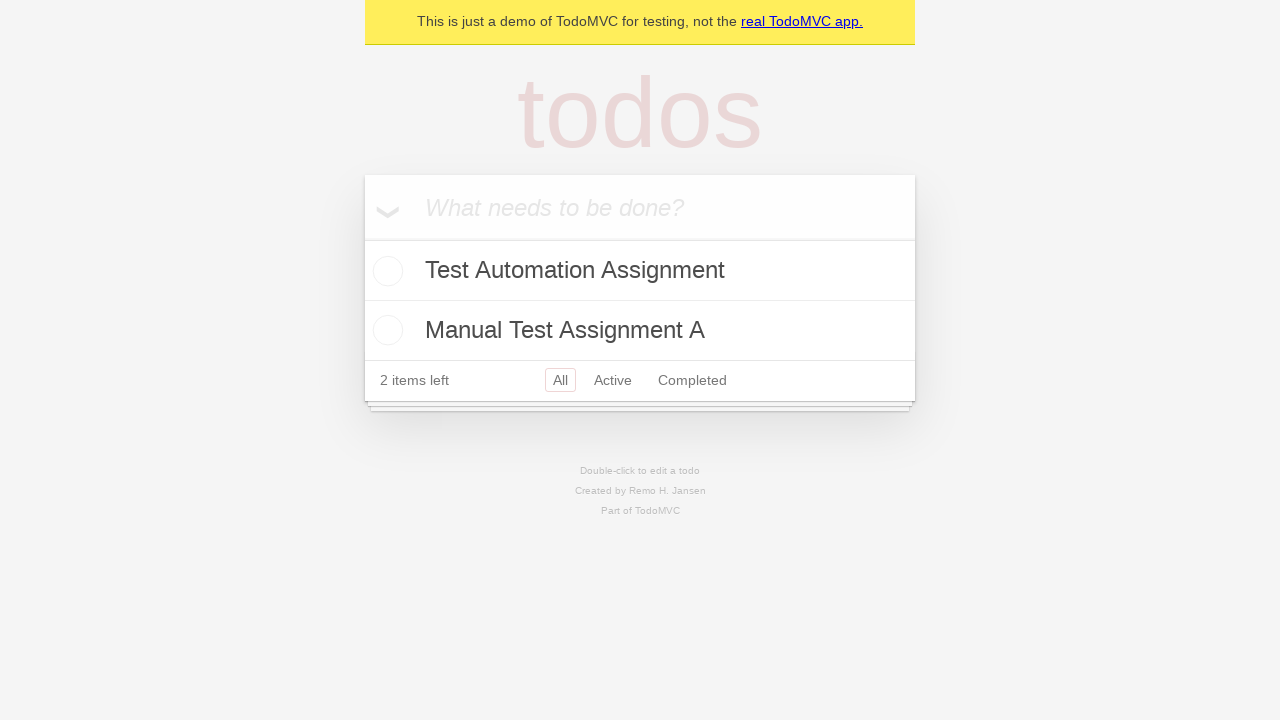

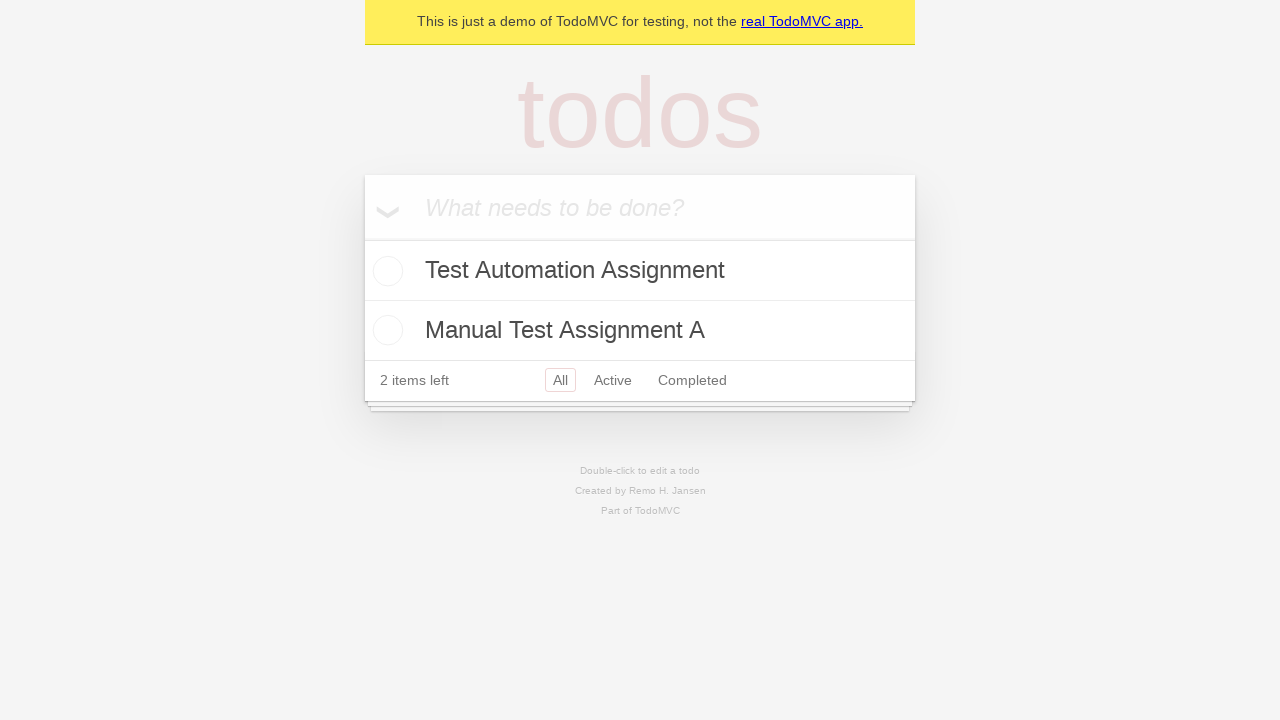